Navigates to the Koel app homepage and verifies the URL loaded correctly

Starting URL: https://qa.koel.app/

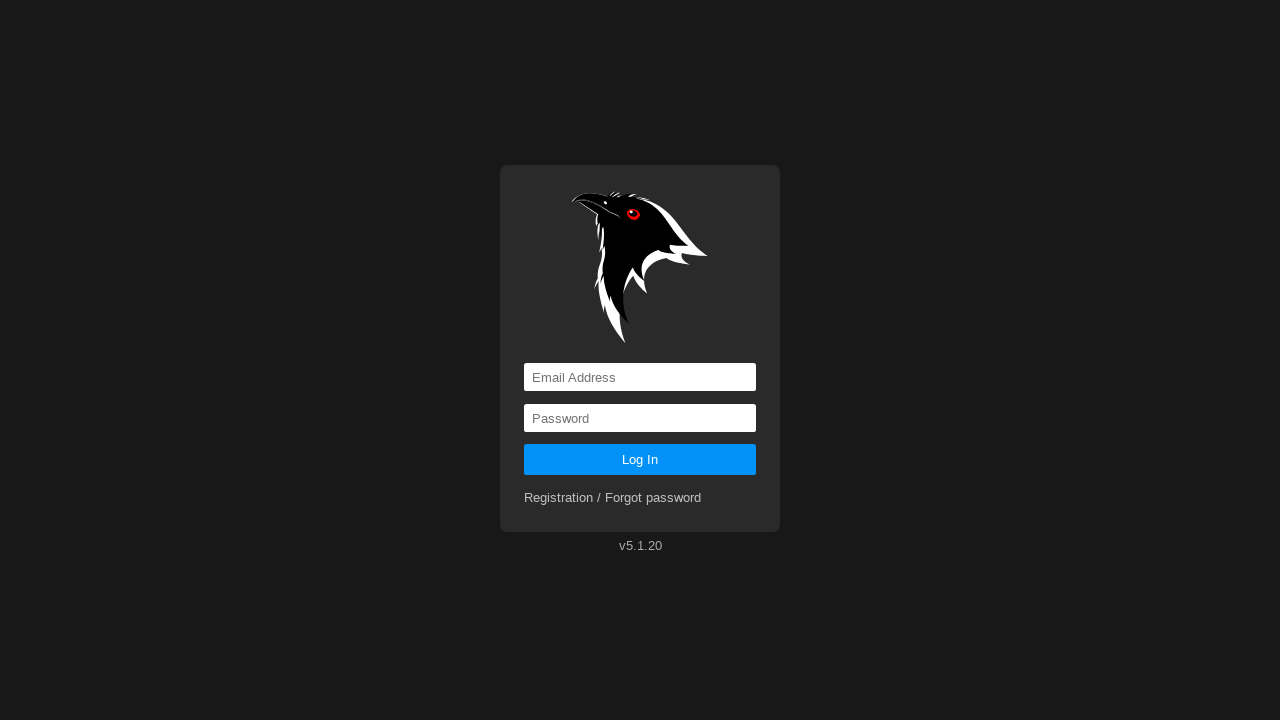

Navigated to Koel app homepage at https://qa.koel.app/
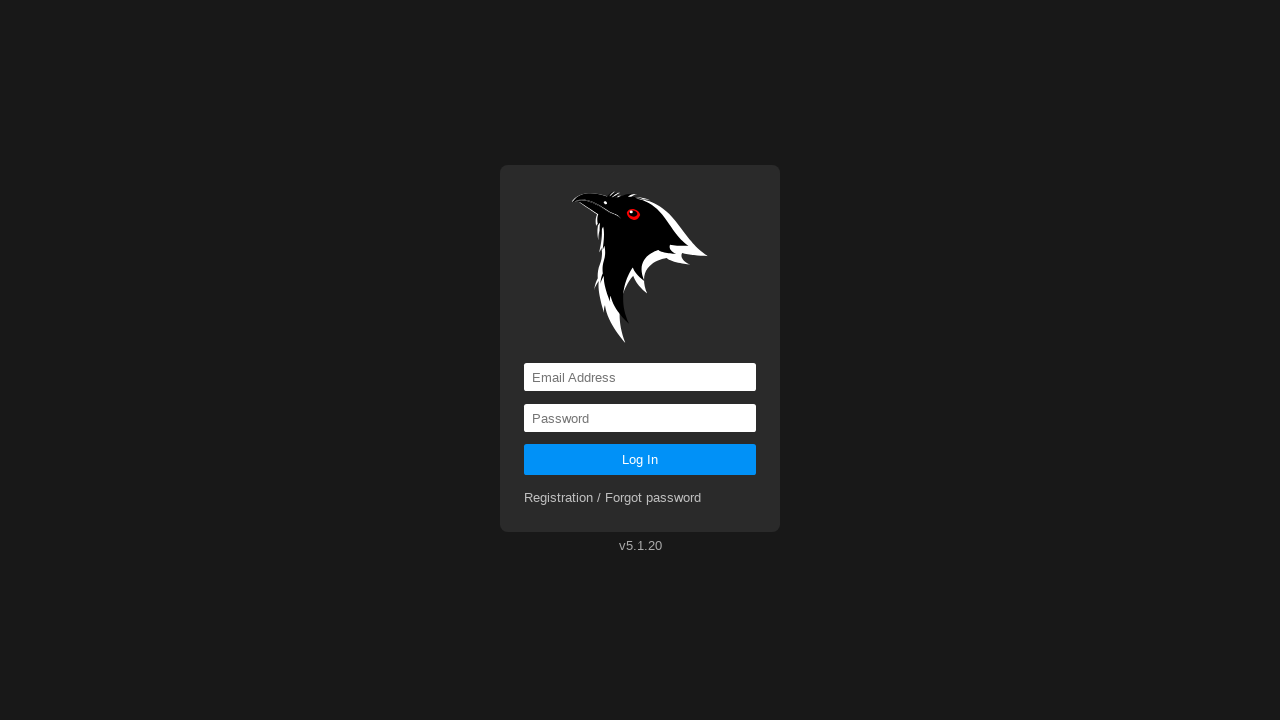

Verified URL loaded correctly - https://qa.koel.app/
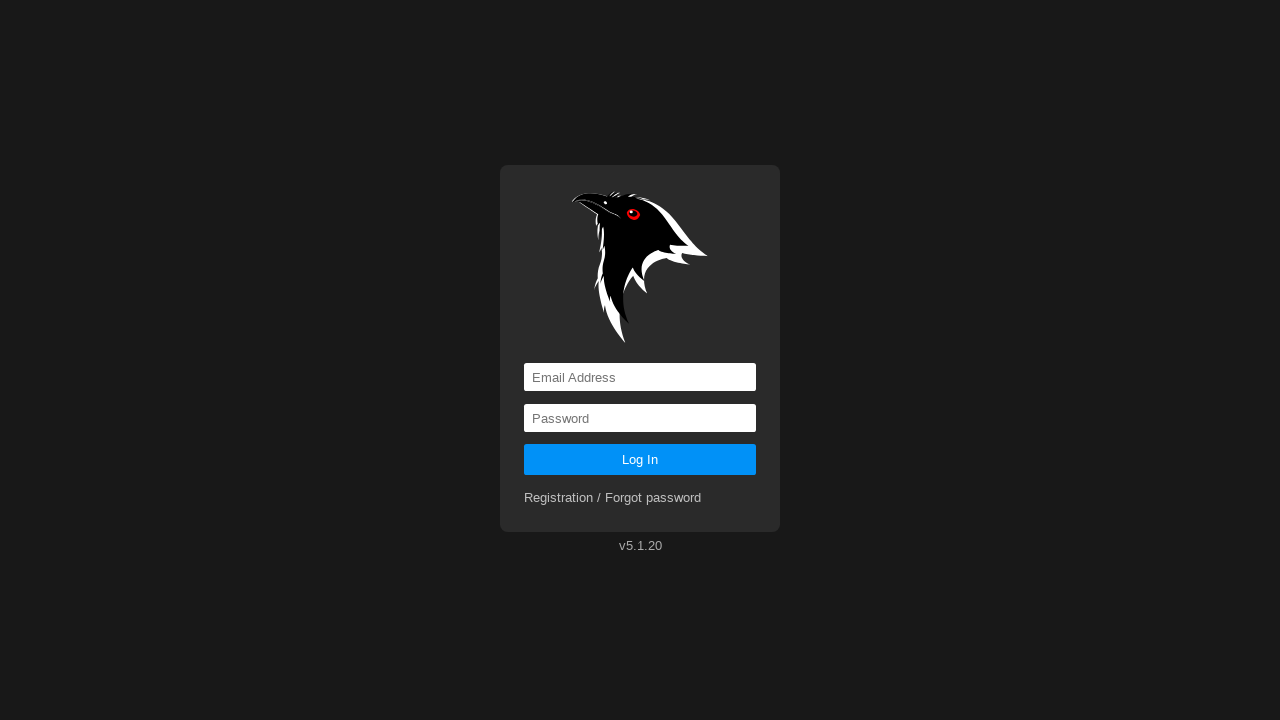

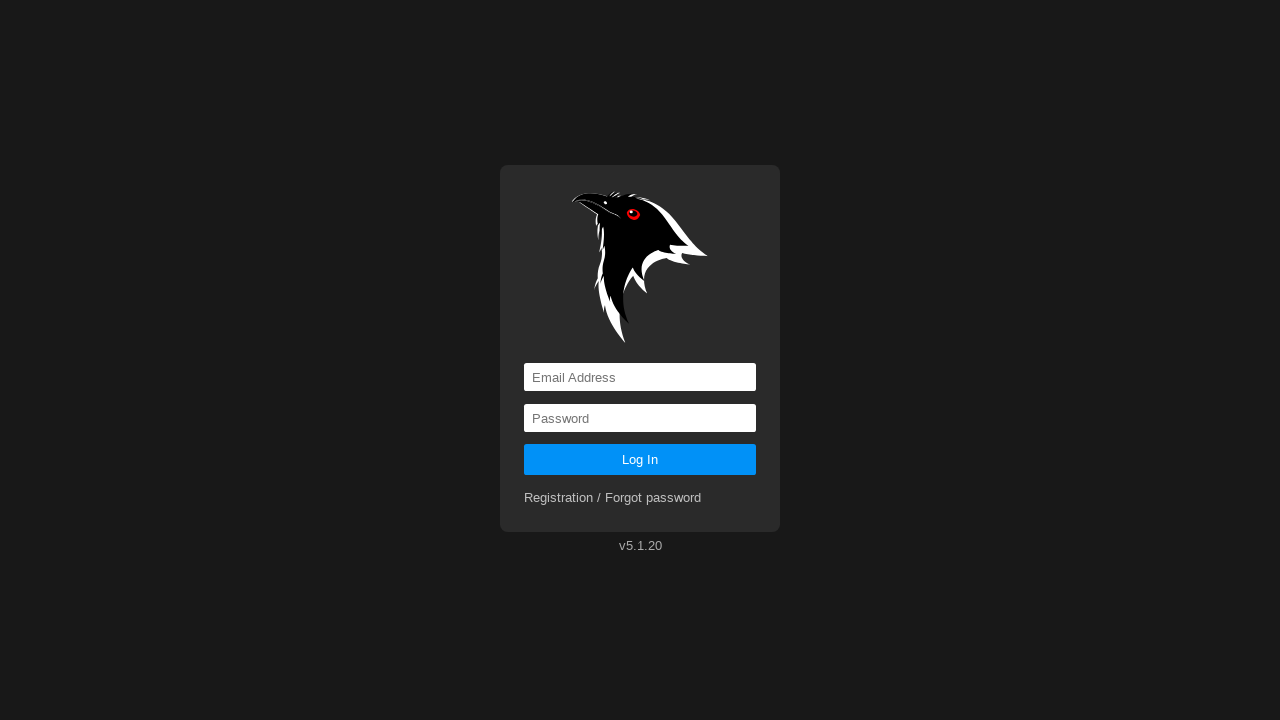